Tests marking individual todo items as complete by checking their checkboxes

Starting URL: https://demo.playwright.dev/todomvc

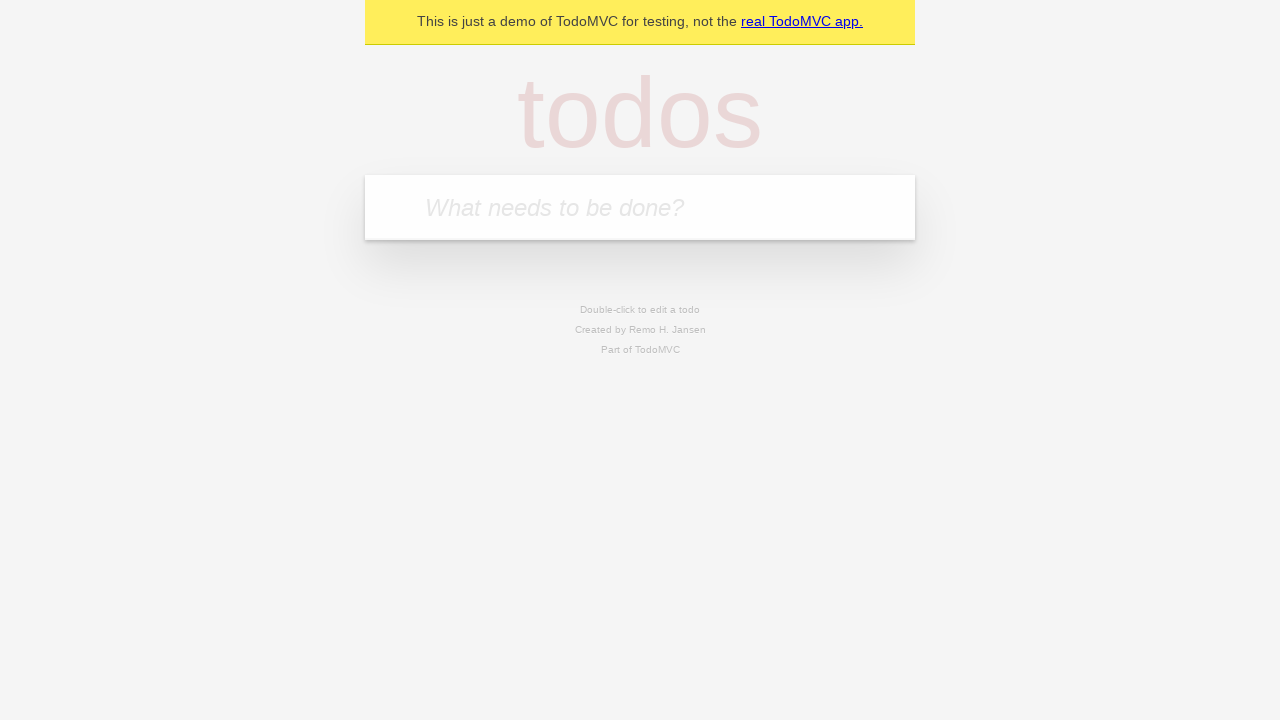

Filled todo input with 'buy some cheese' on internal:attr=[placeholder="What needs to be done?"i]
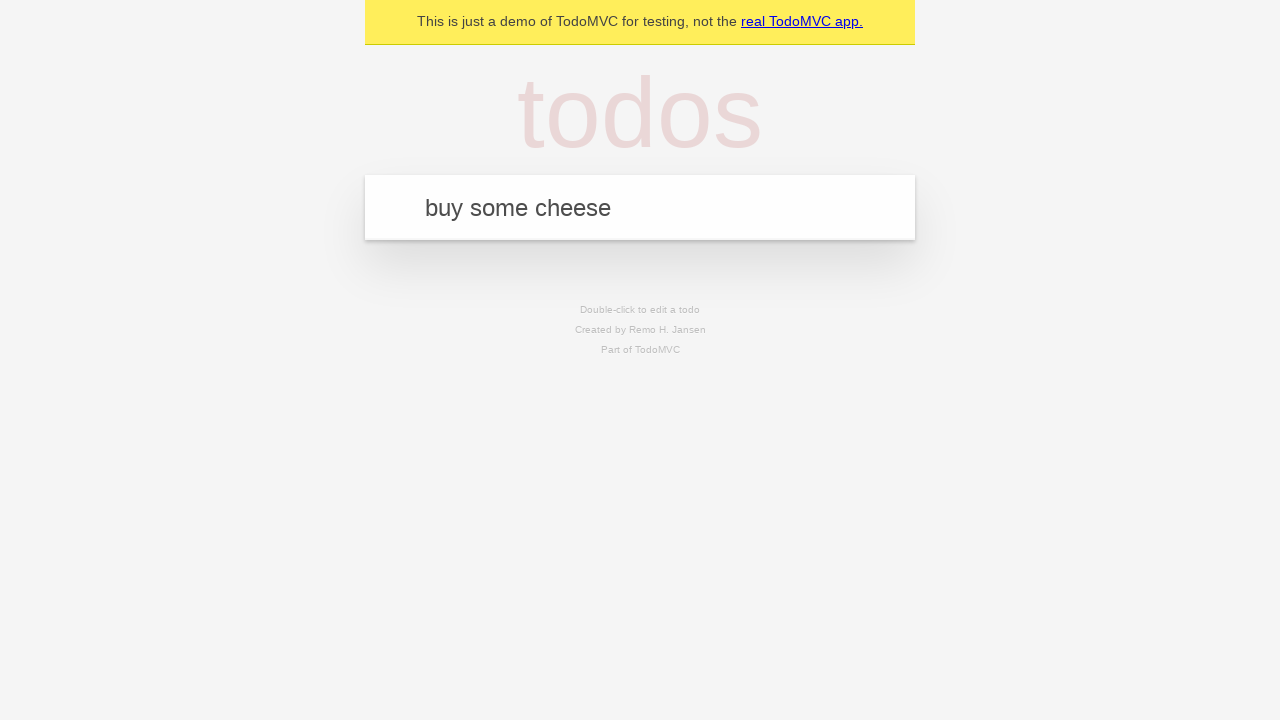

Pressed Enter to create first todo item on internal:attr=[placeholder="What needs to be done?"i]
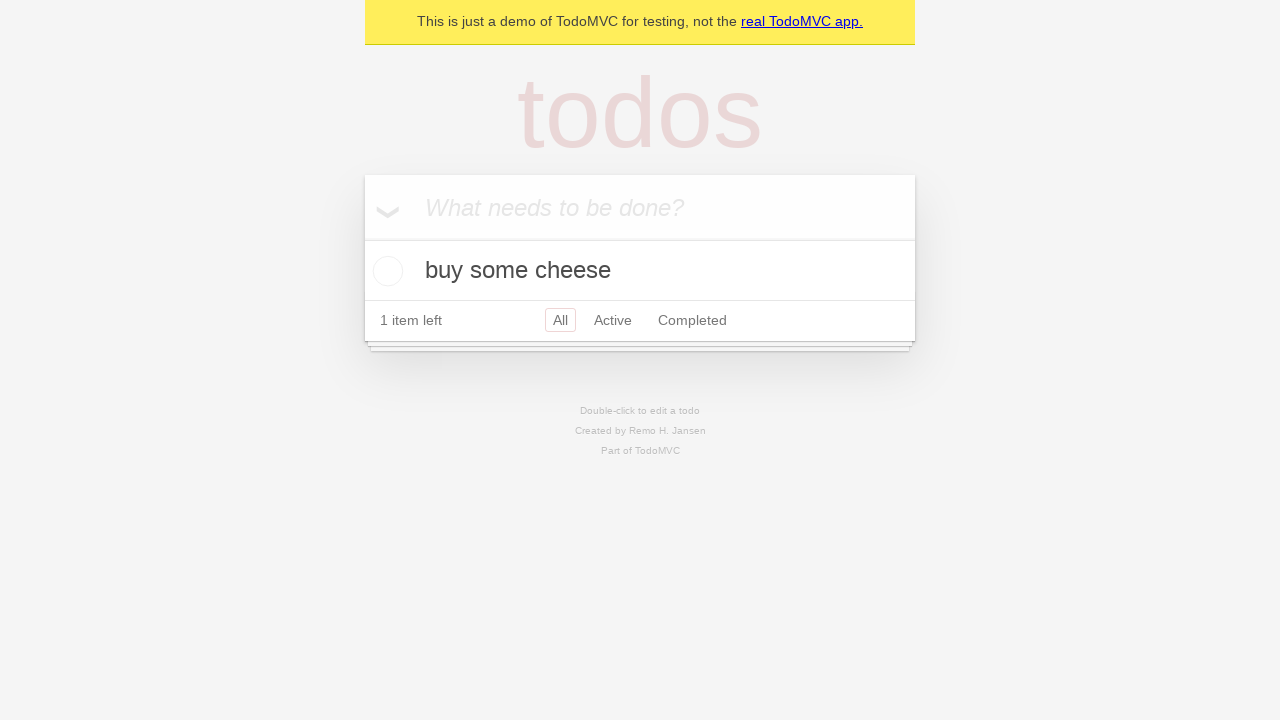

Filled todo input with 'feed the cat' on internal:attr=[placeholder="What needs to be done?"i]
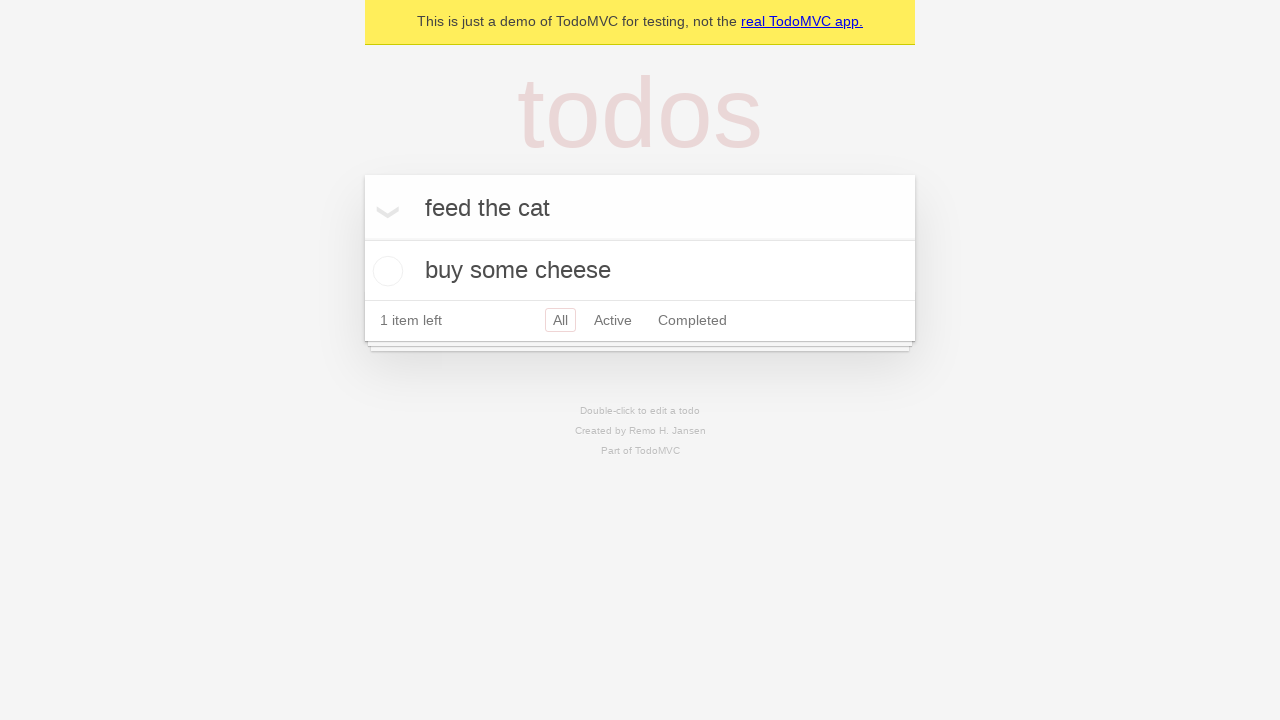

Pressed Enter to create second todo item on internal:attr=[placeholder="What needs to be done?"i]
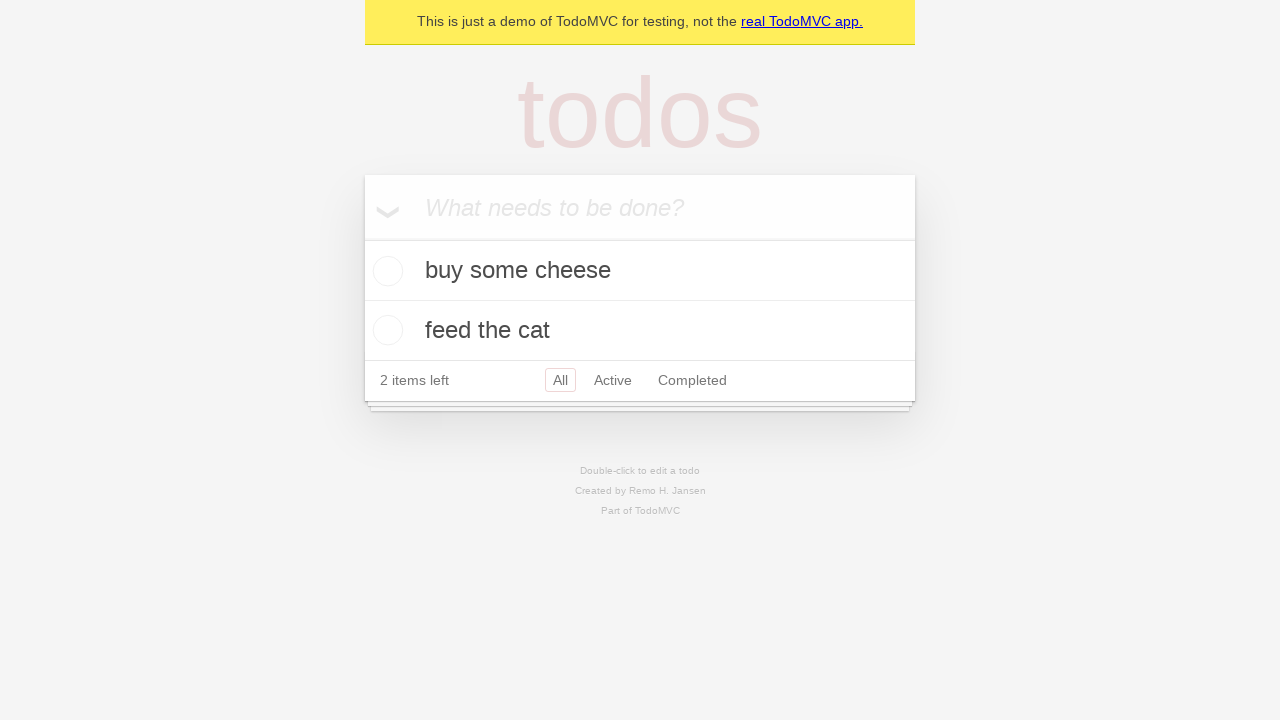

Waited for second todo item to appear
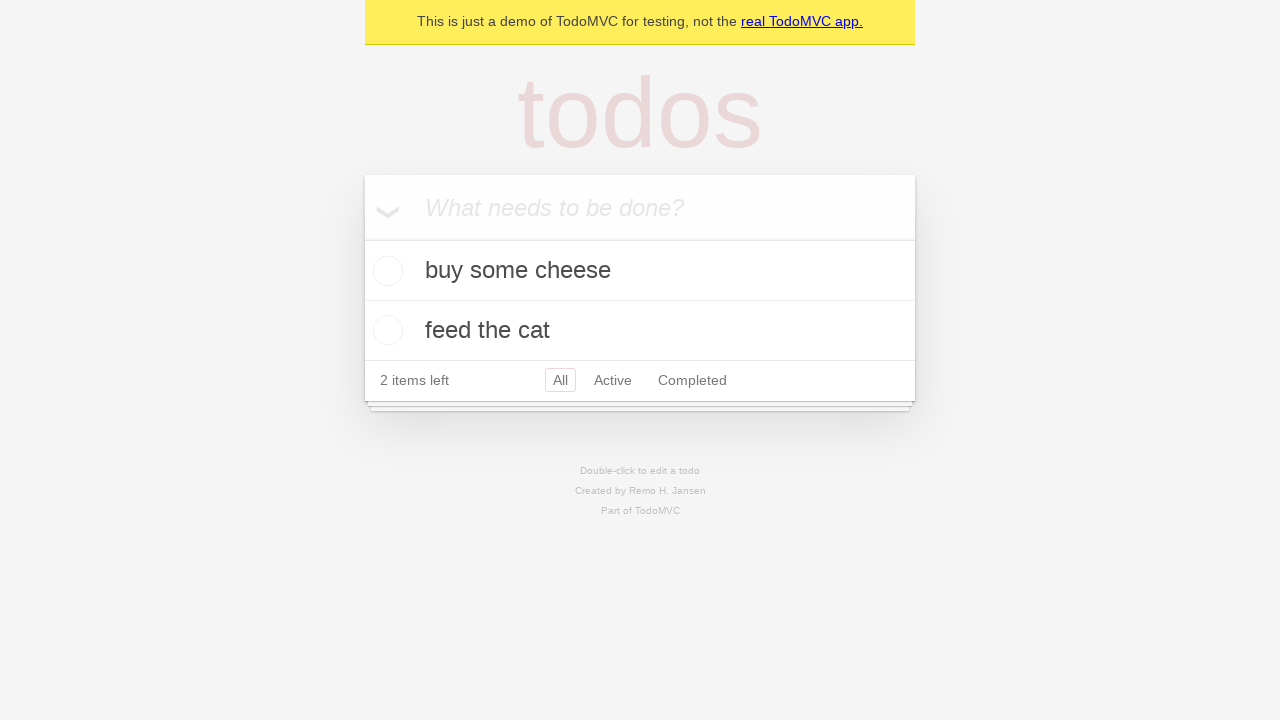

Checked checkbox for first todo item 'buy some cheese' at (385, 271) on [data-testid='todo-item'] >> nth=0 >> internal:role=checkbox
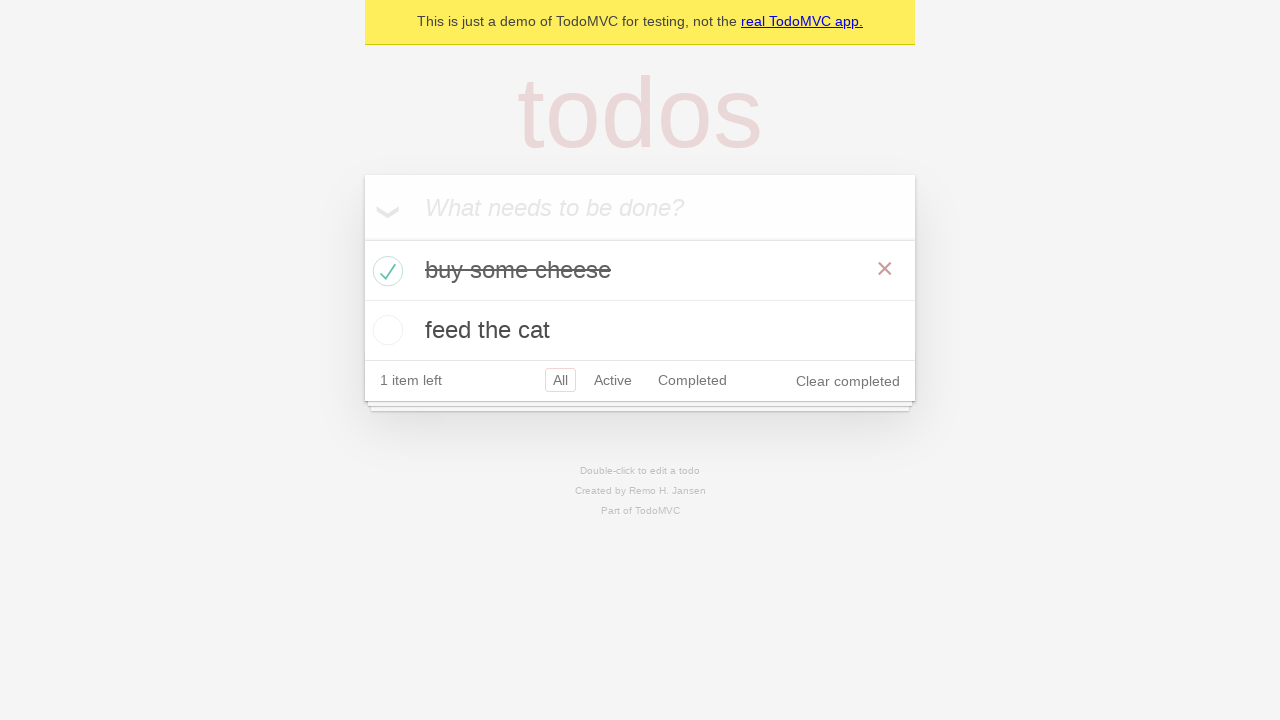

Checked checkbox for second todo item 'feed the cat' at (385, 330) on [data-testid='todo-item'] >> nth=1 >> internal:role=checkbox
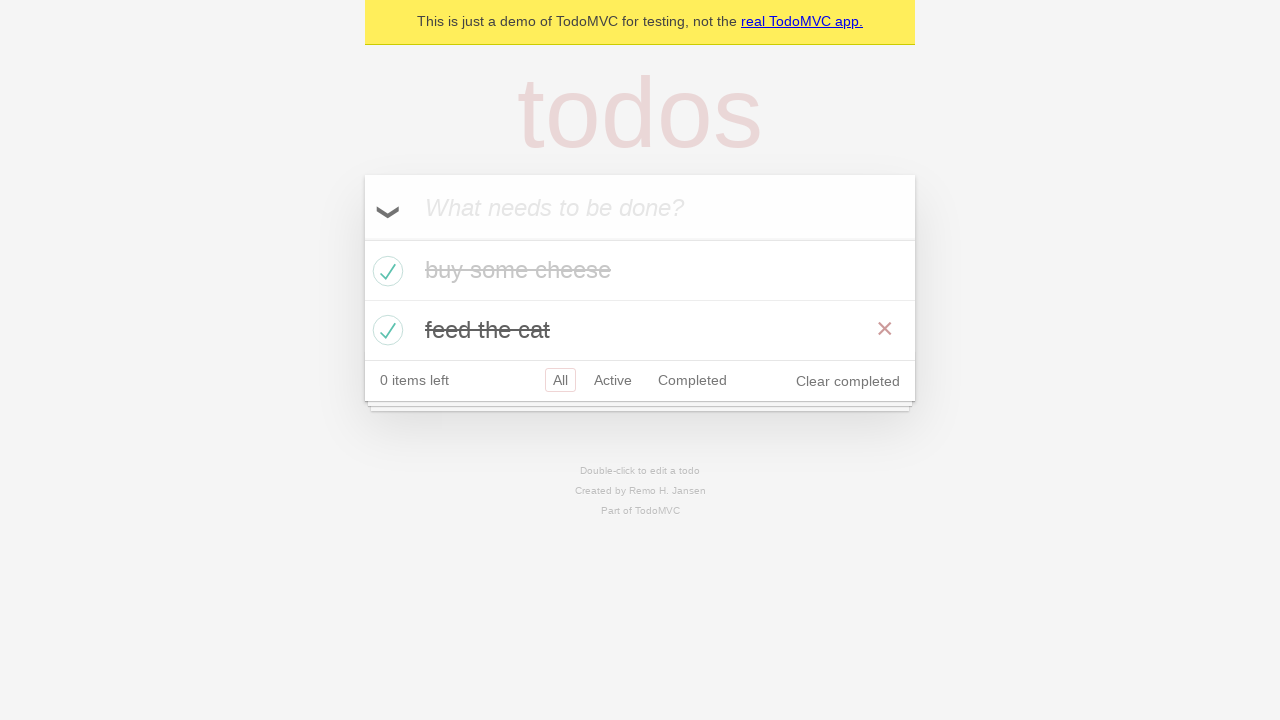

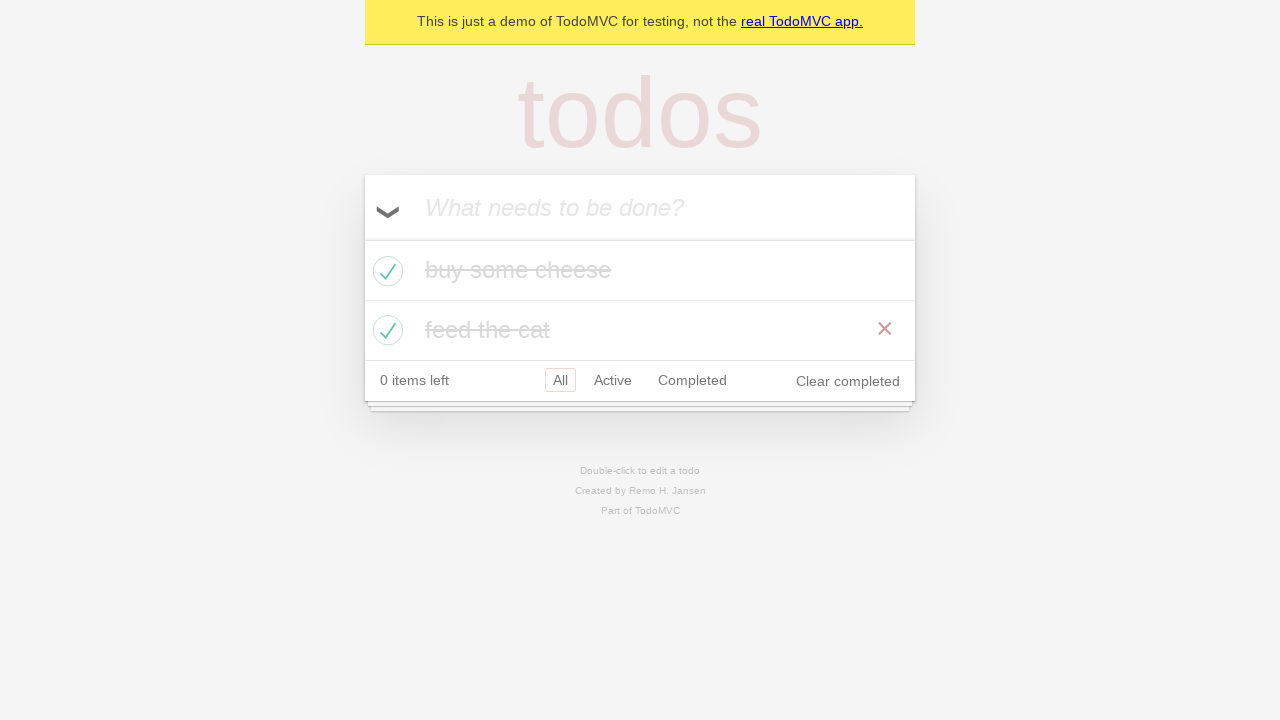